Tests submenu by hovering over Main Item 2, then SUB SUB LIST and verifying it is displayed

Starting URL: https://demoqa.com/menu

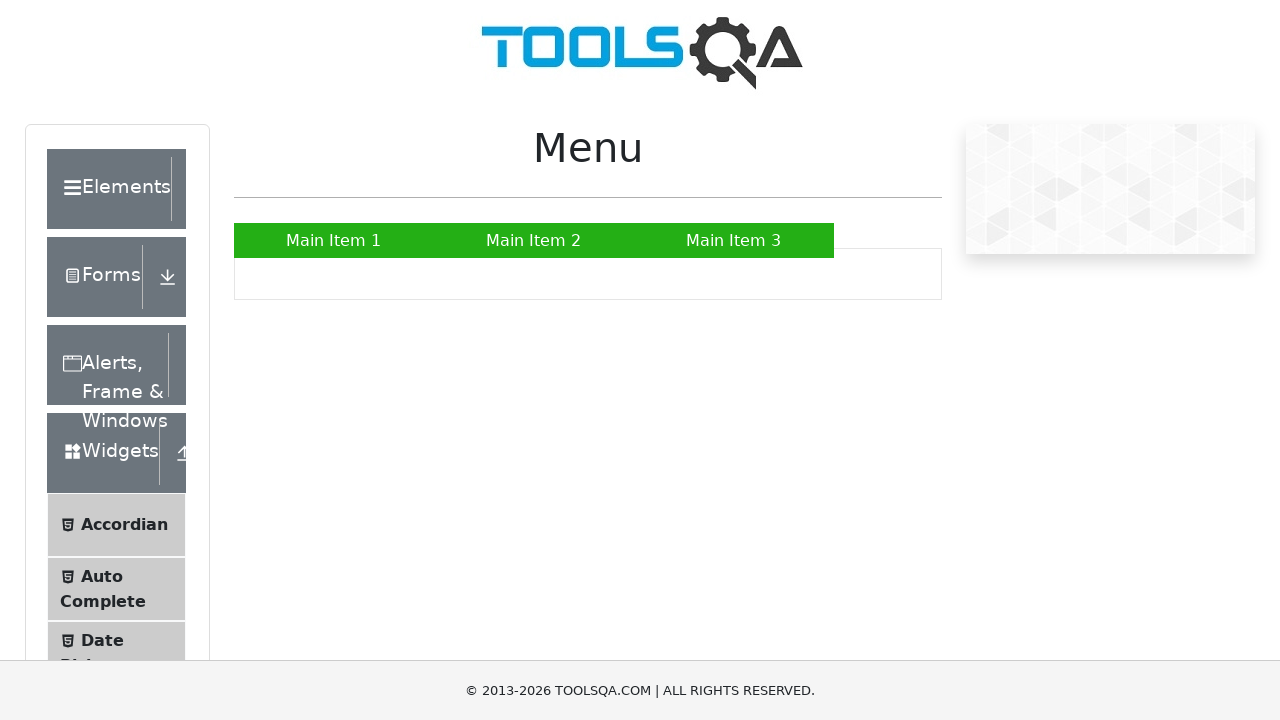

Hovered over Main Item 2 to reveal submenu at (534, 240) on a:has-text('Main Item 2')
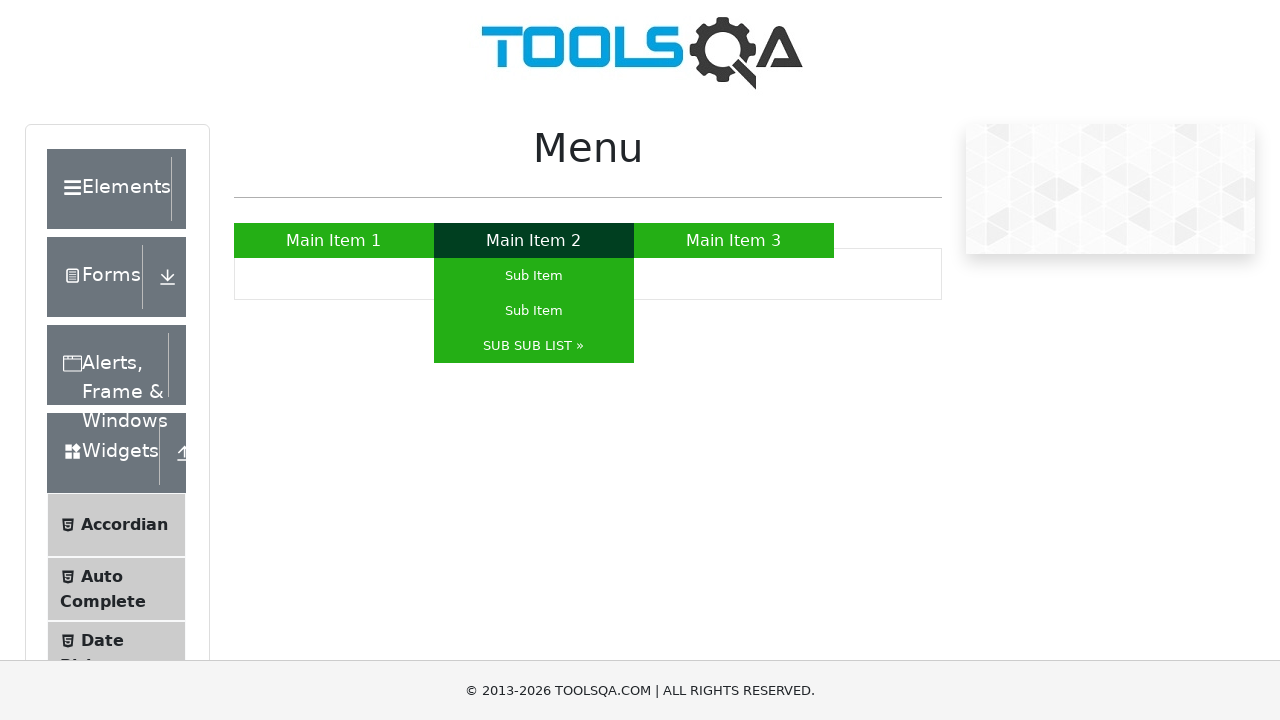

Hovered over SUB SUB LIST to reveal sub-submenu at (534, 346) on a:has-text('SUB SUB LIST')
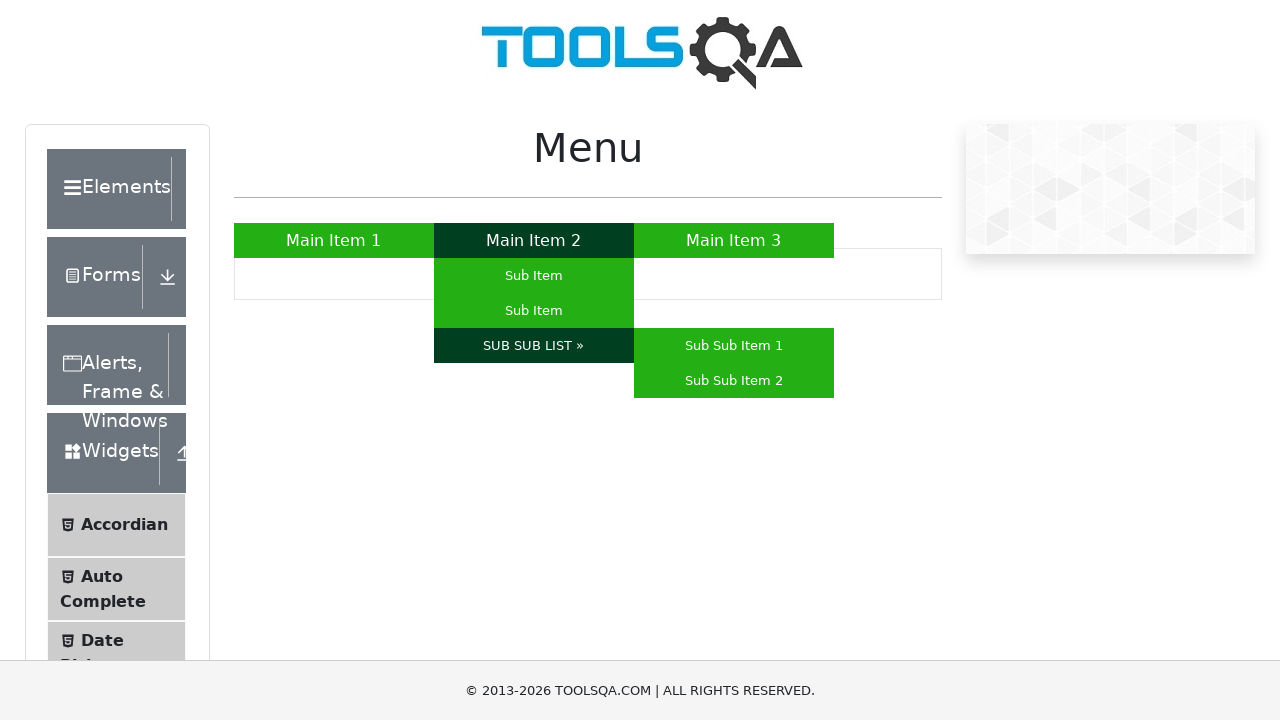

Verified SUB SUB LIST is displayed
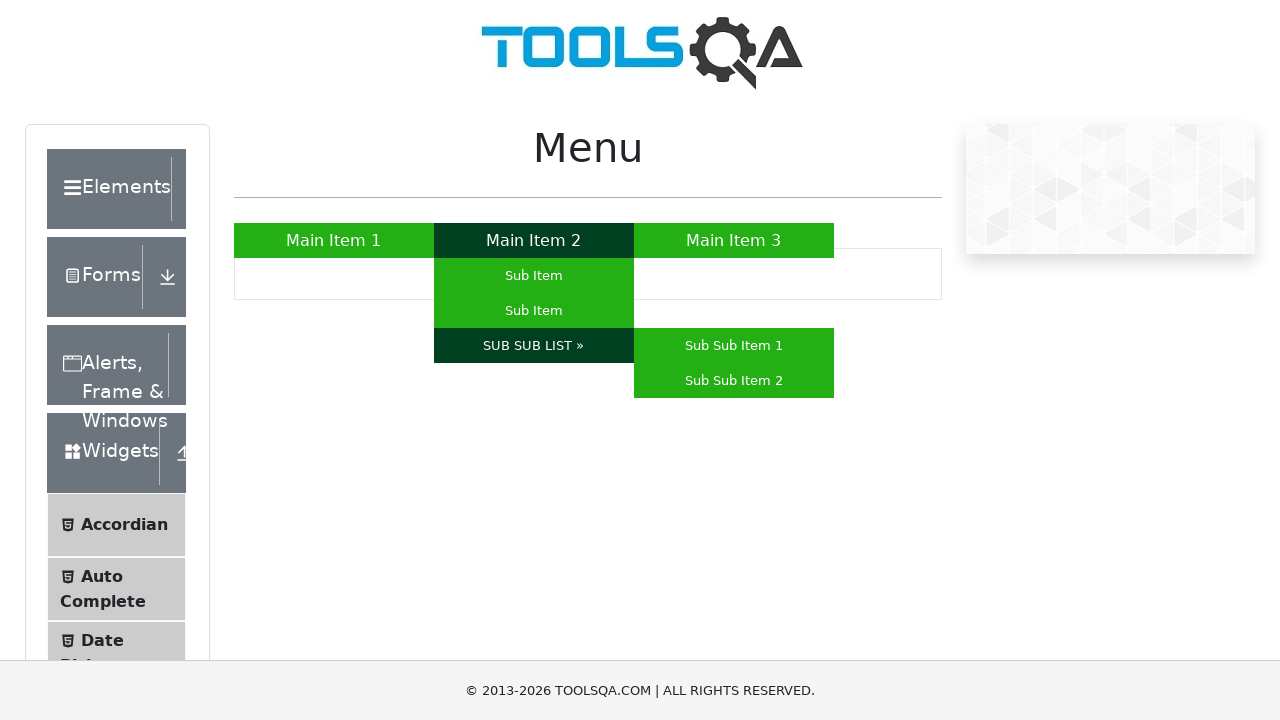

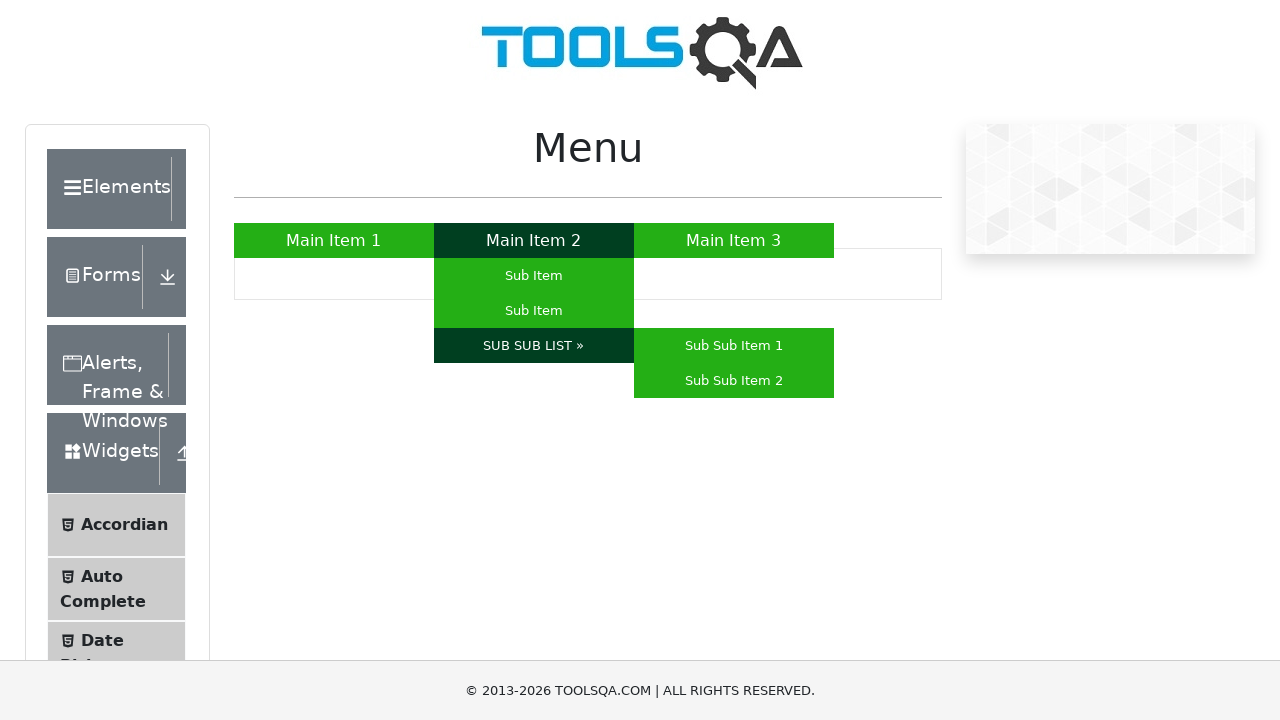